Tests error message display when submitting a new language form without filling required fields

Starting URL: http://www.99-bottles-of-beer.net/

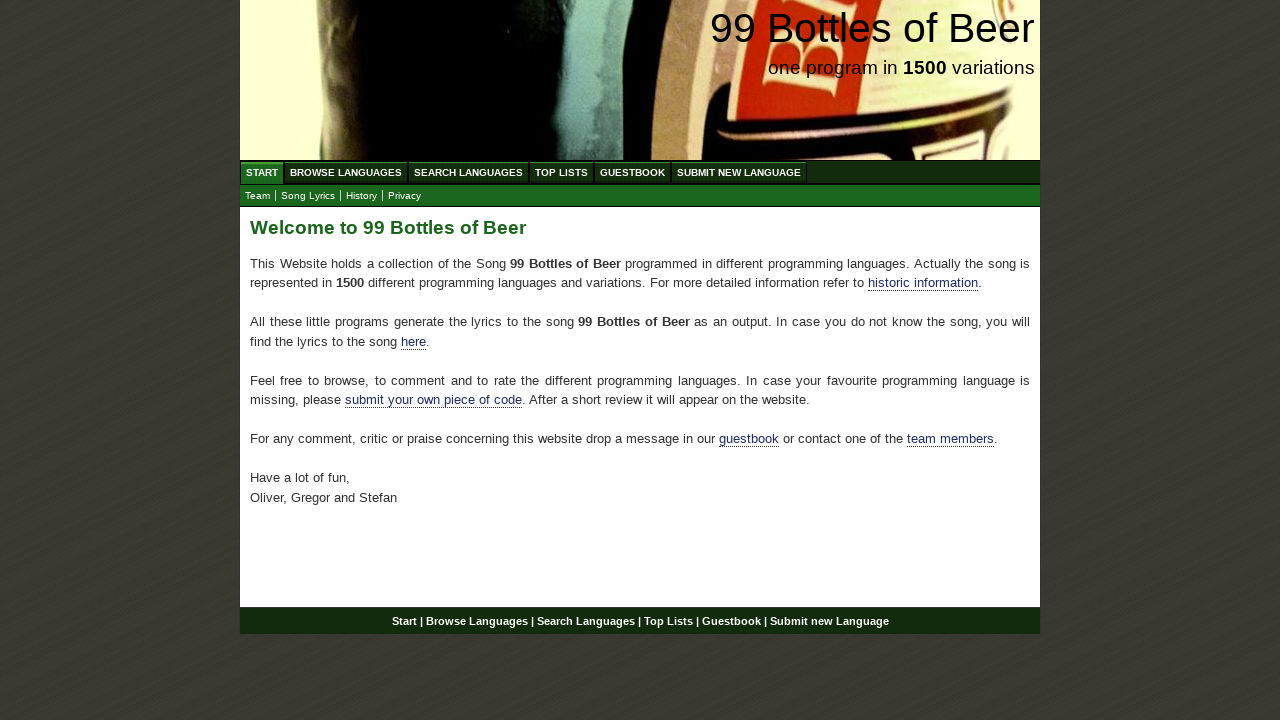

Clicked Submit new Language menu item at (739, 172) on xpath=//a[@href='/submitnewlanguage.html']
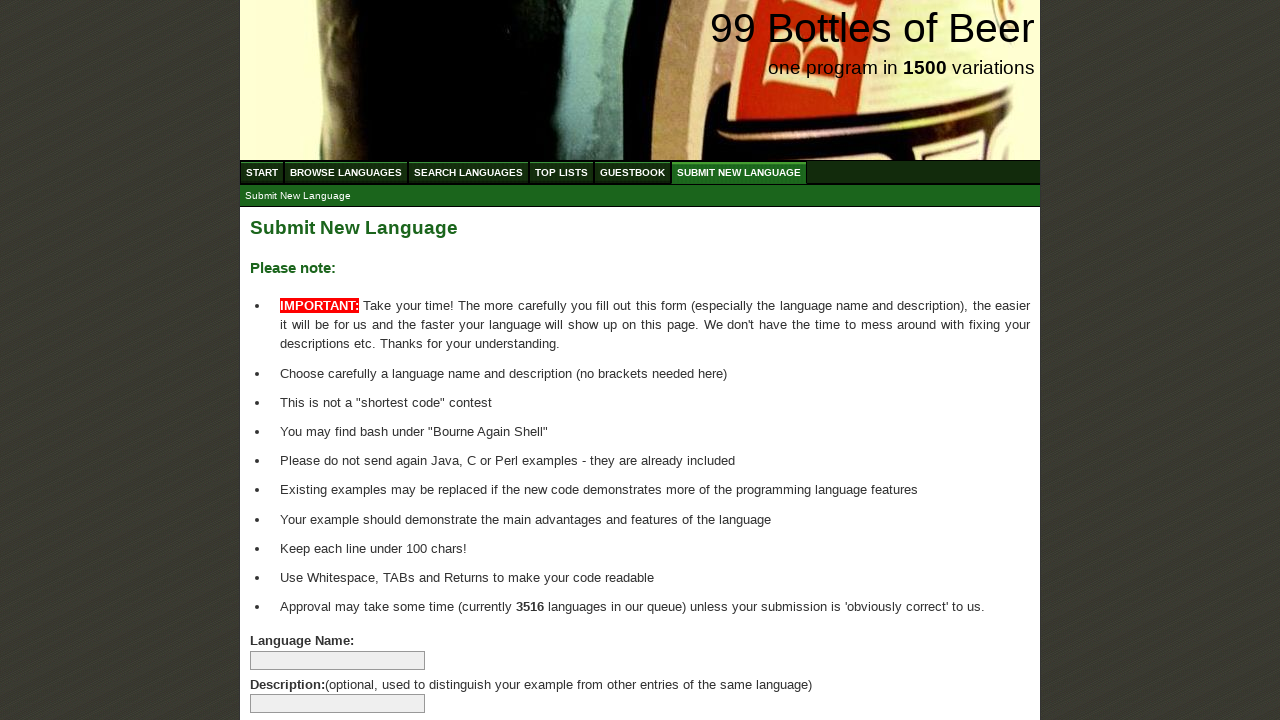

Clicked Submit Language button without filling required fields at (294, 665) on xpath=//input[@name='submitlanguage']
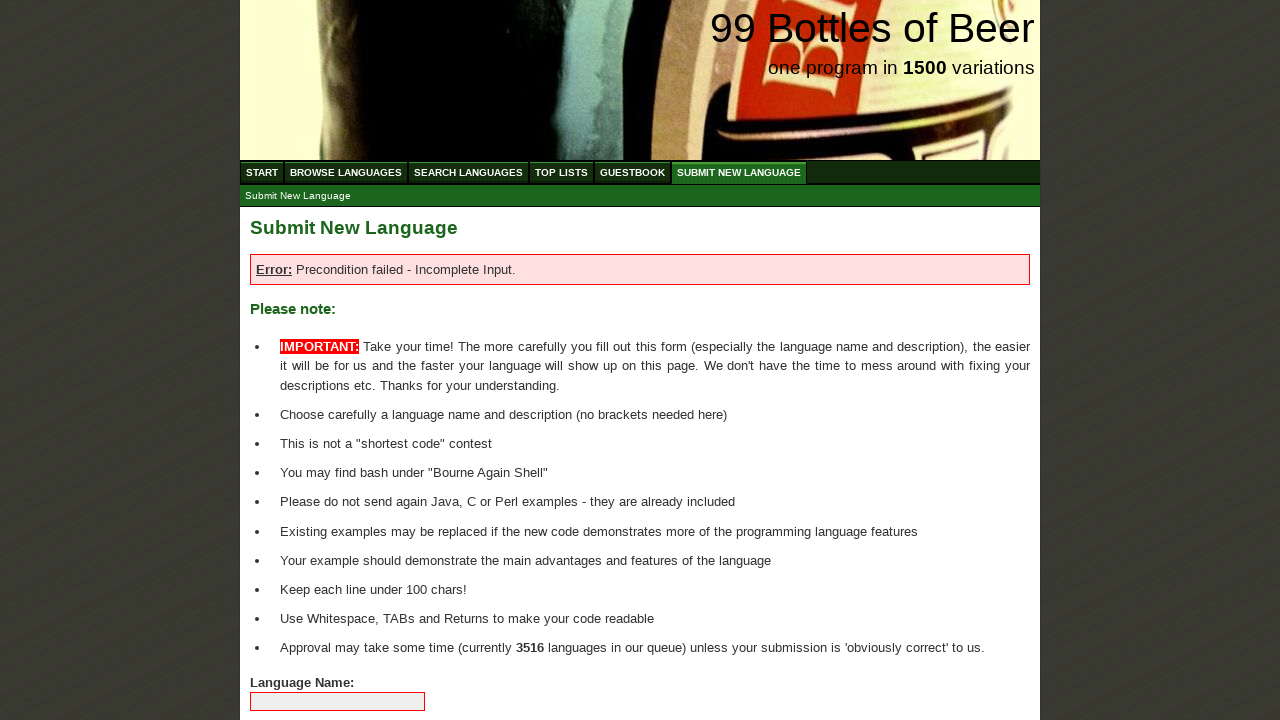

Error message appeared on page
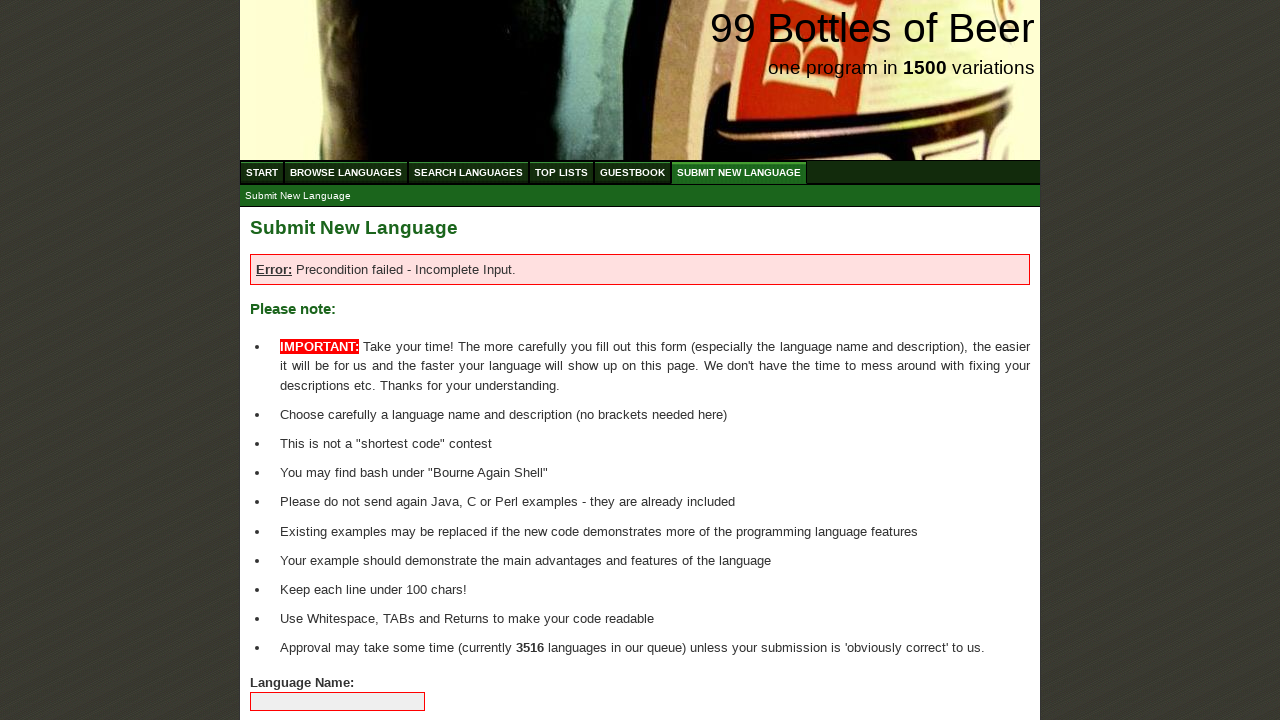

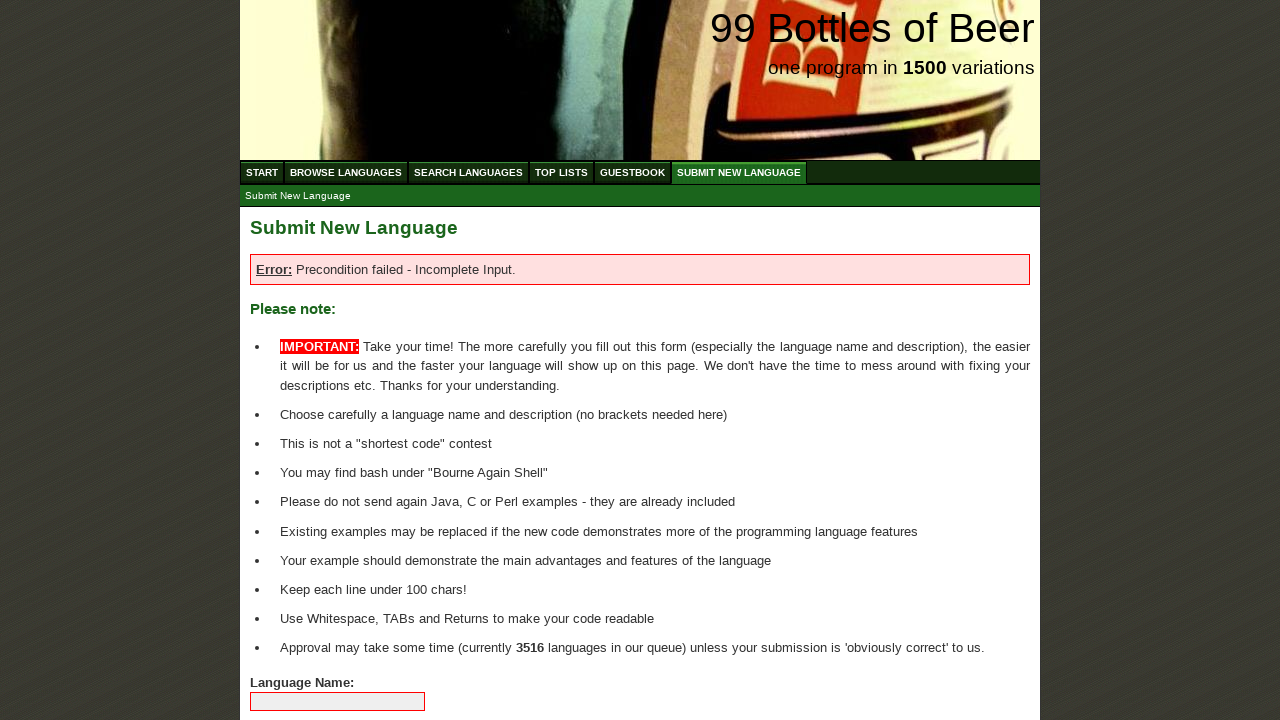